Enters an email and clicks to proceed, then counts the total number of links on the page

Starting URL: http://demo.automationtesting.in/

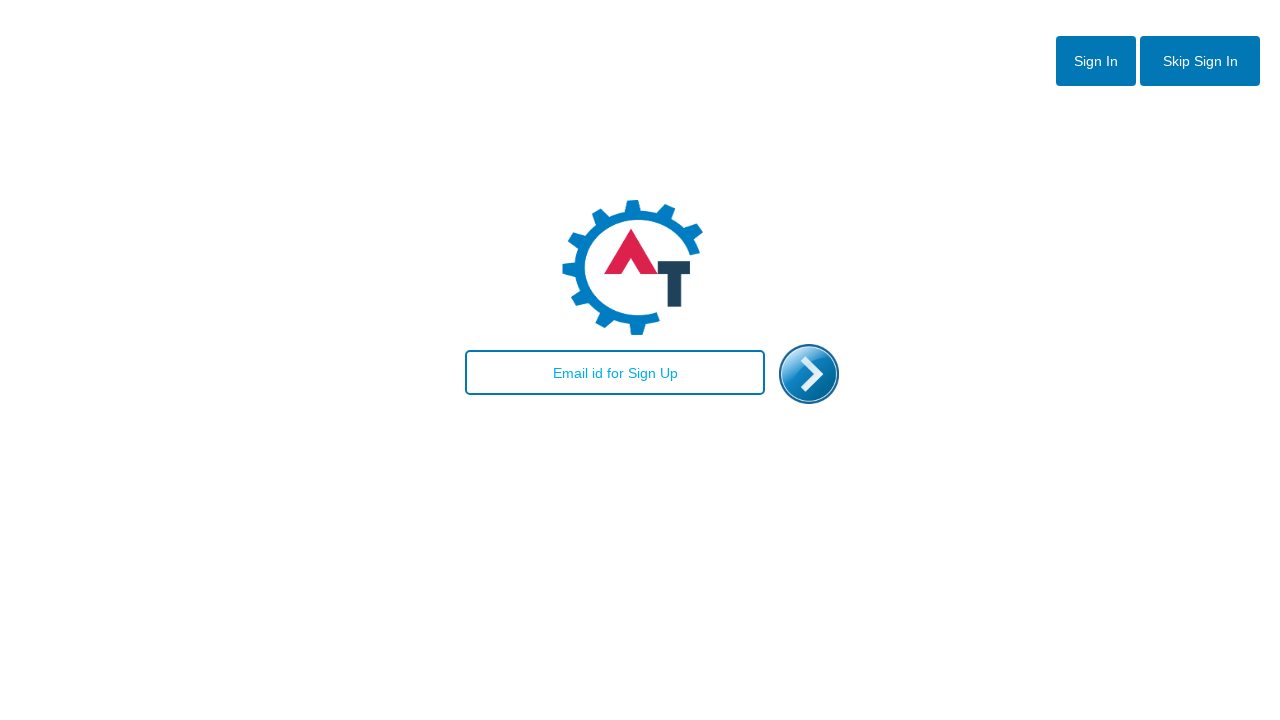

Filled email field with 'testuser@example.com' on #email
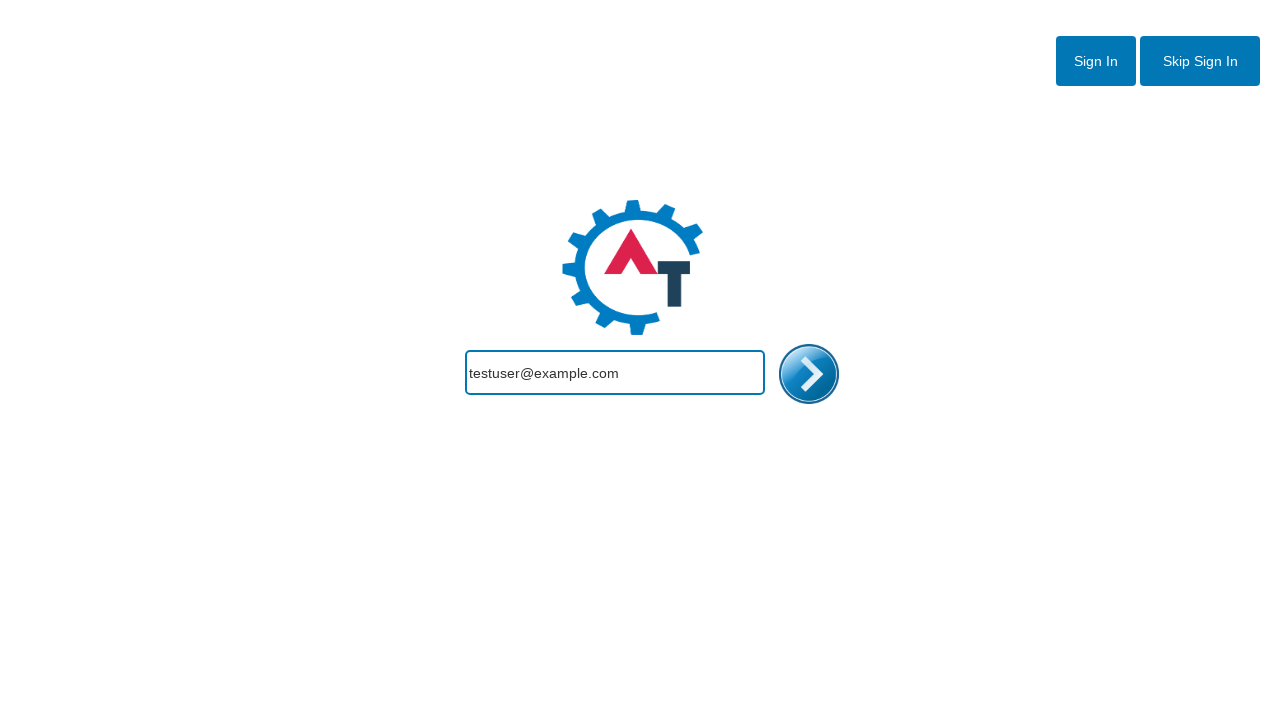

Clicked enter button to proceed at (809, 374) on #enterimg
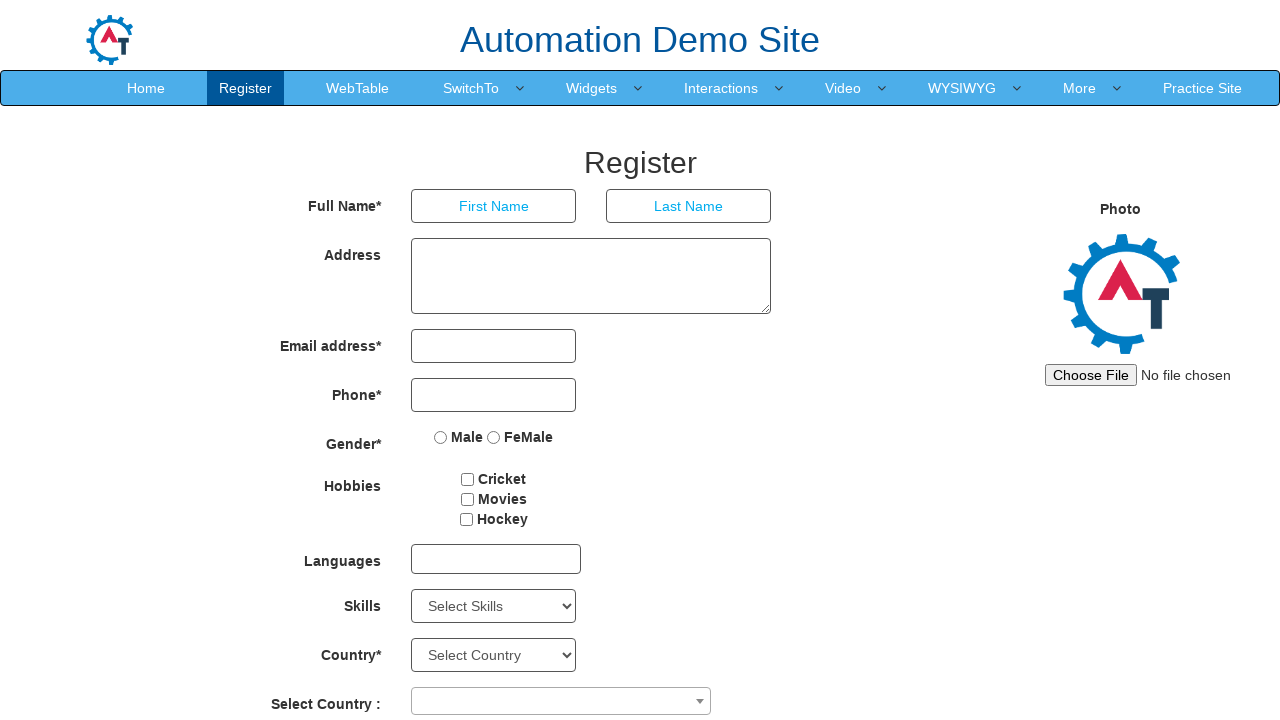

Page loaded with networkidle state
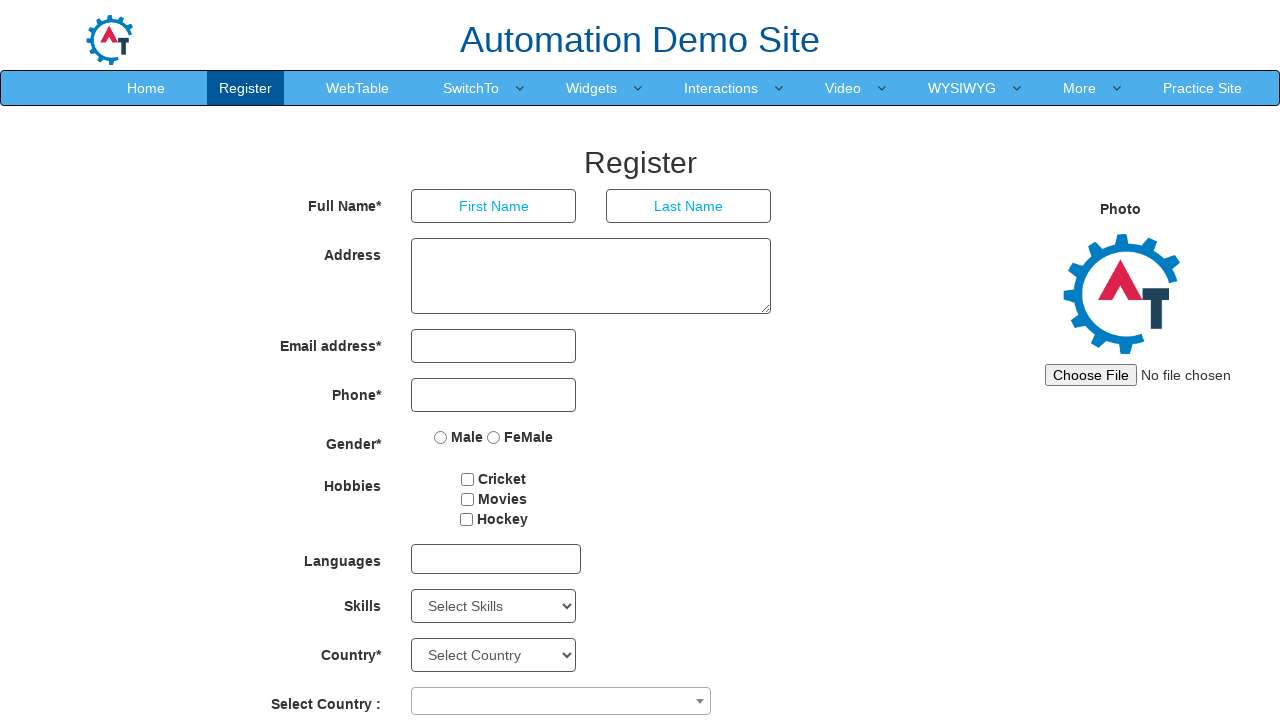

Counted total of 84 HTML links on the page
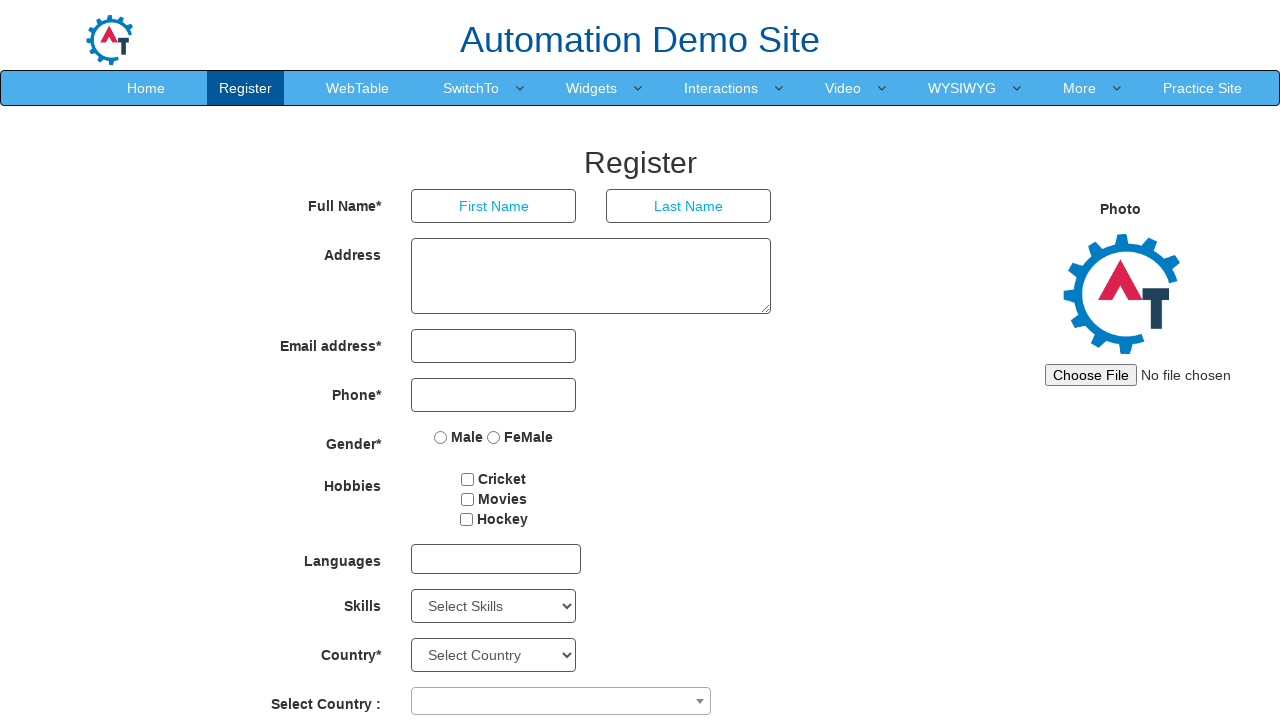

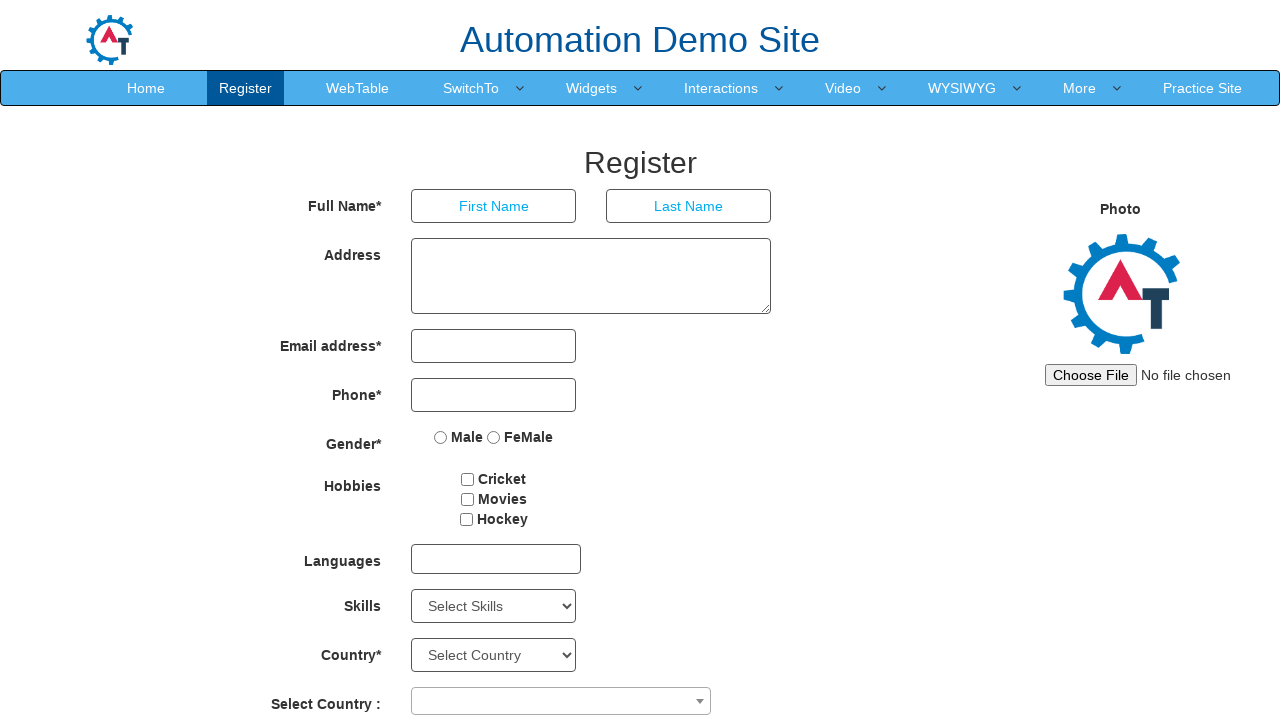